Navigates to a university website, clicks on "Já sou aluno" (I'm already a student), then clicks on the "Pós-graduação" (Post-graduation) option, and switches to a new tab

Starting URL: https://www.catolicasc.org.br/

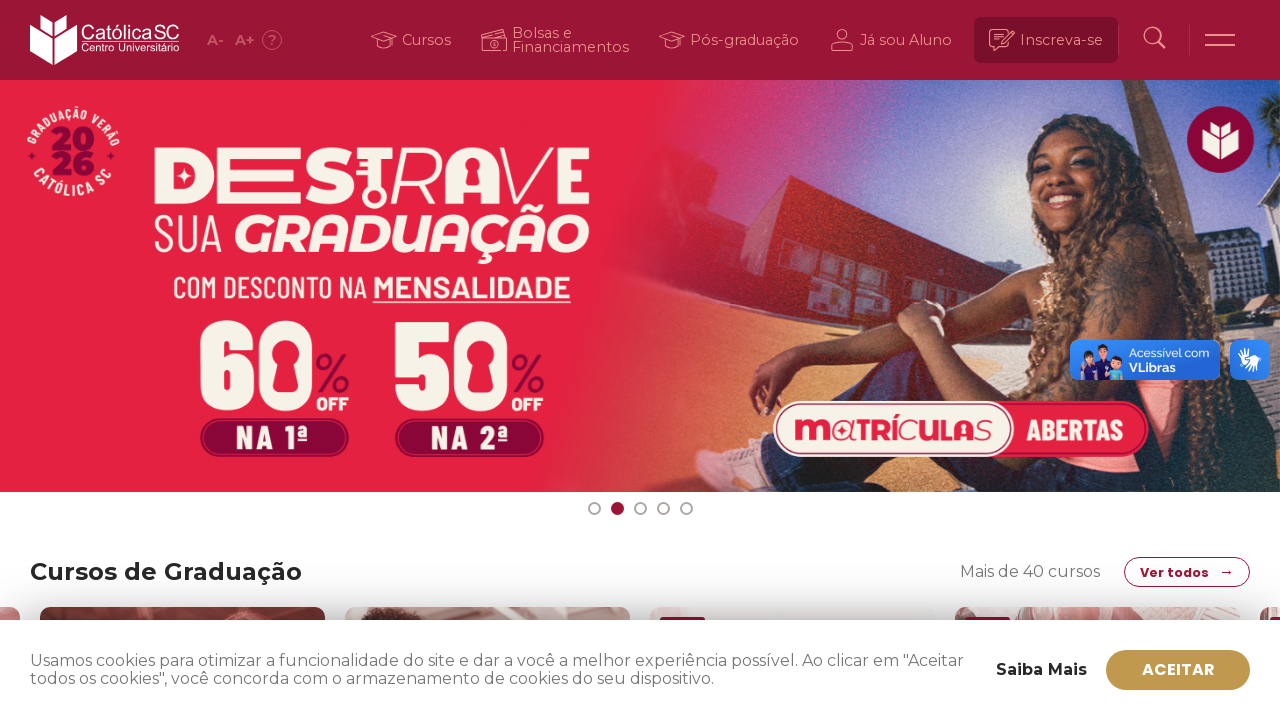

Clicked on 'Já sou aluno' button at (910, 40) on .title
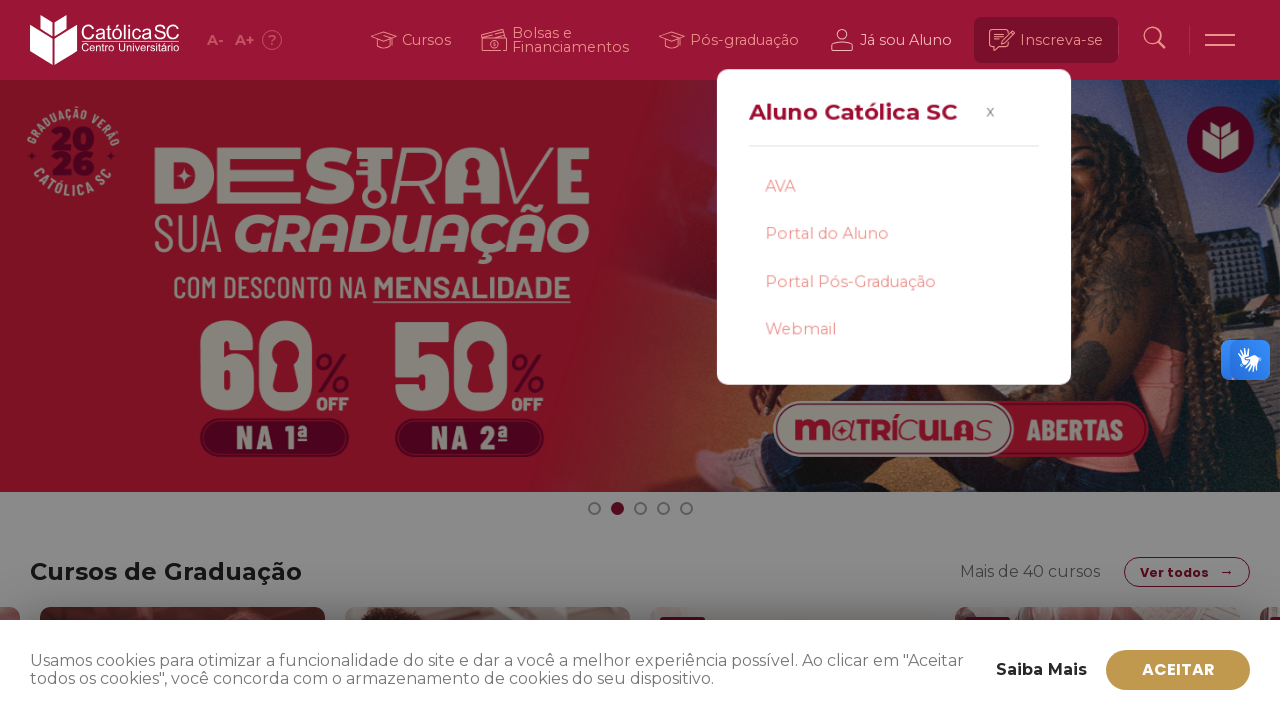

Waited for label elements to load
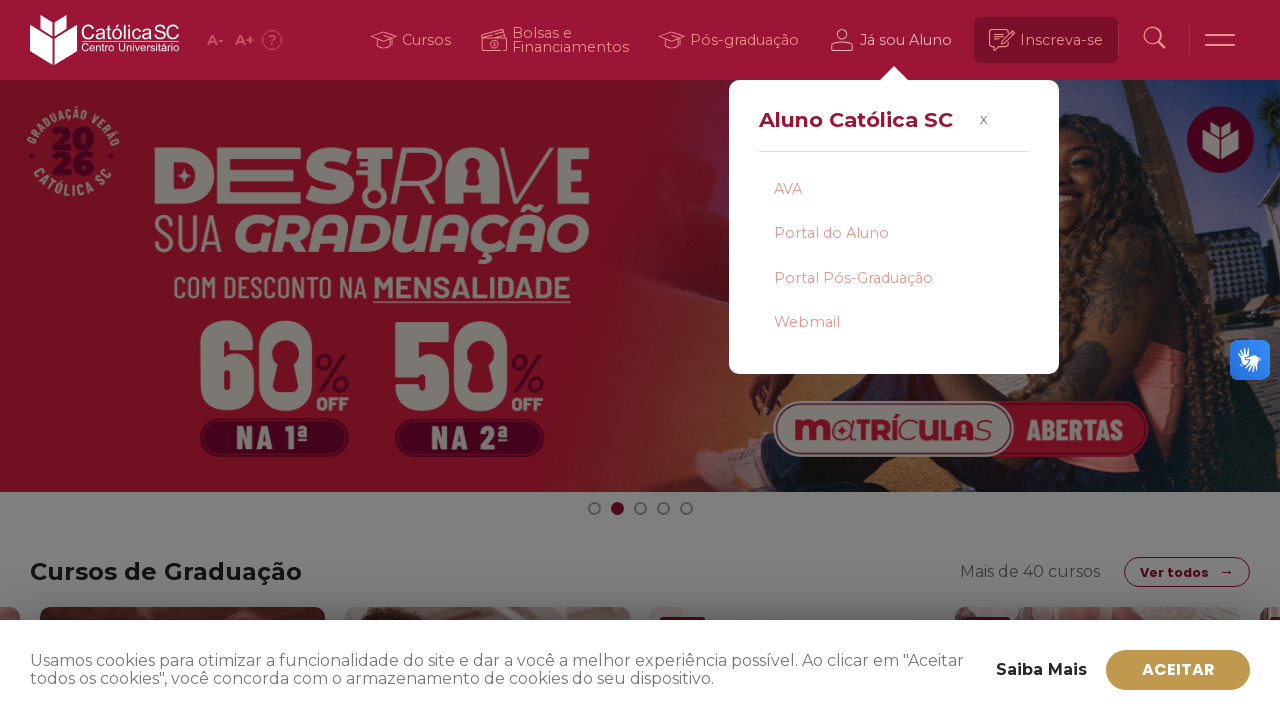

Retrieved all label elements
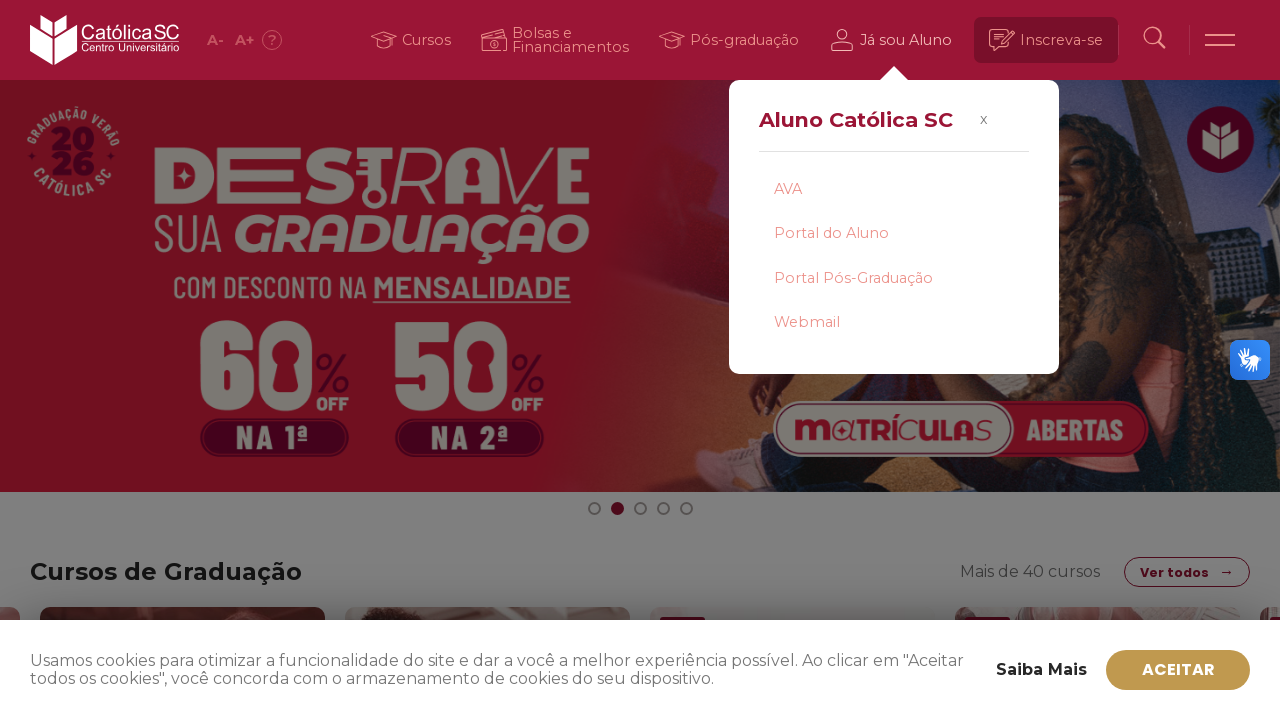

Clicked on 'Pós-graduação' option
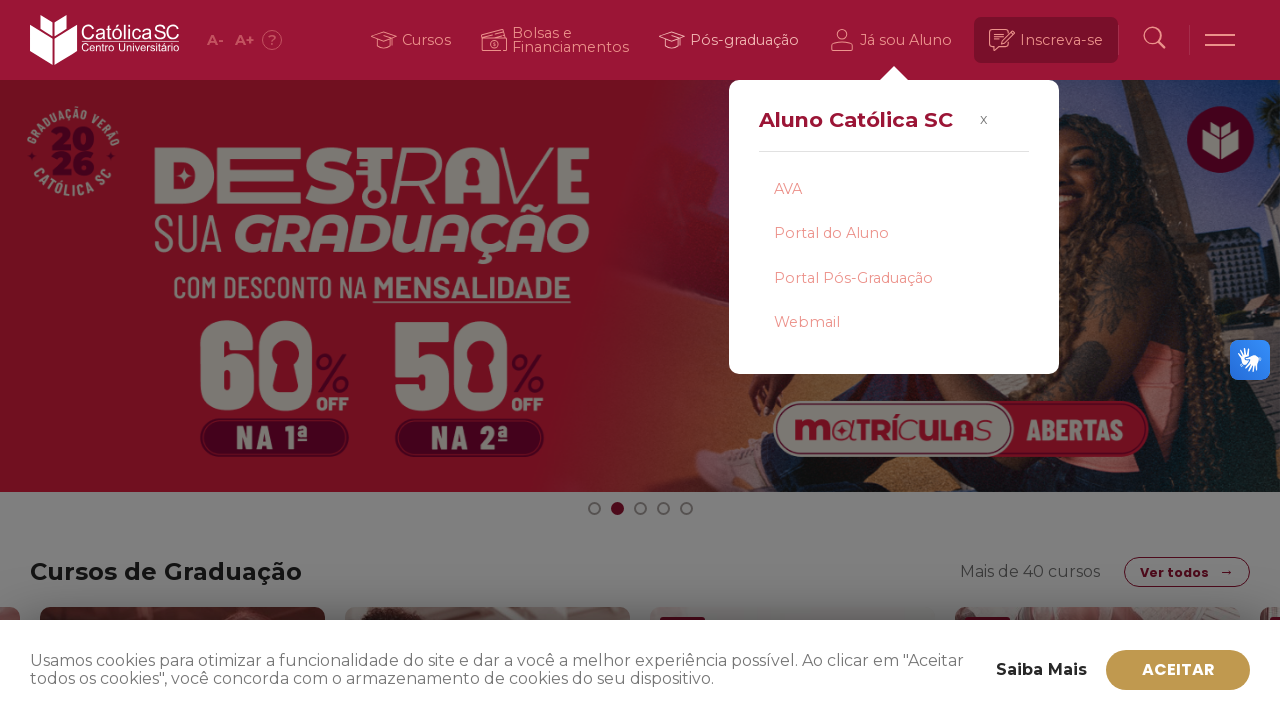

Waited 1000ms for new tab to open
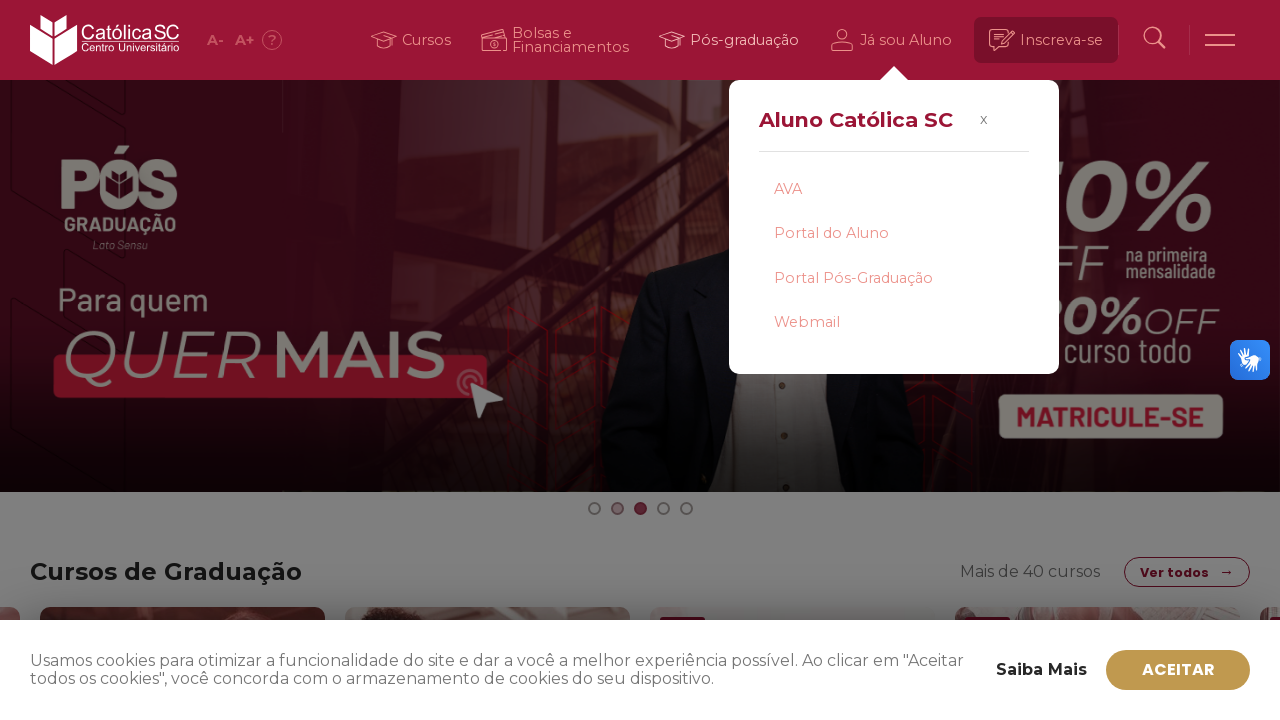

Retrieved all pages from context
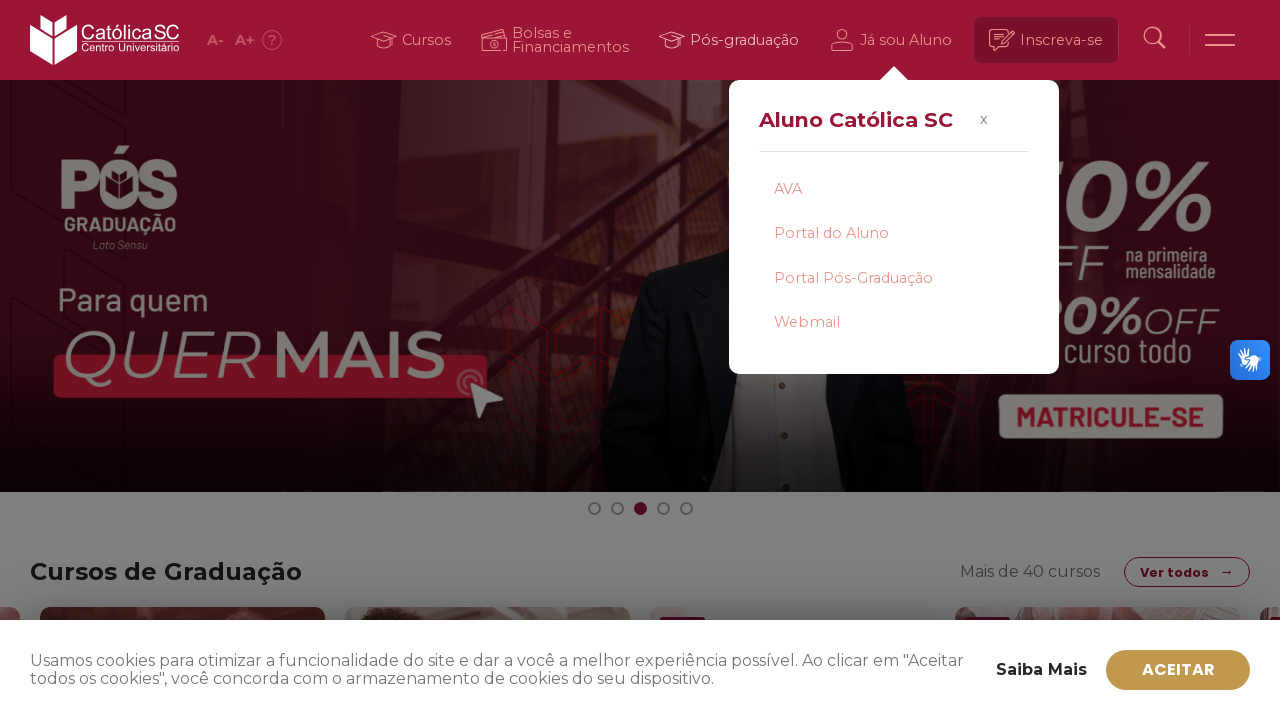

Identified new tab
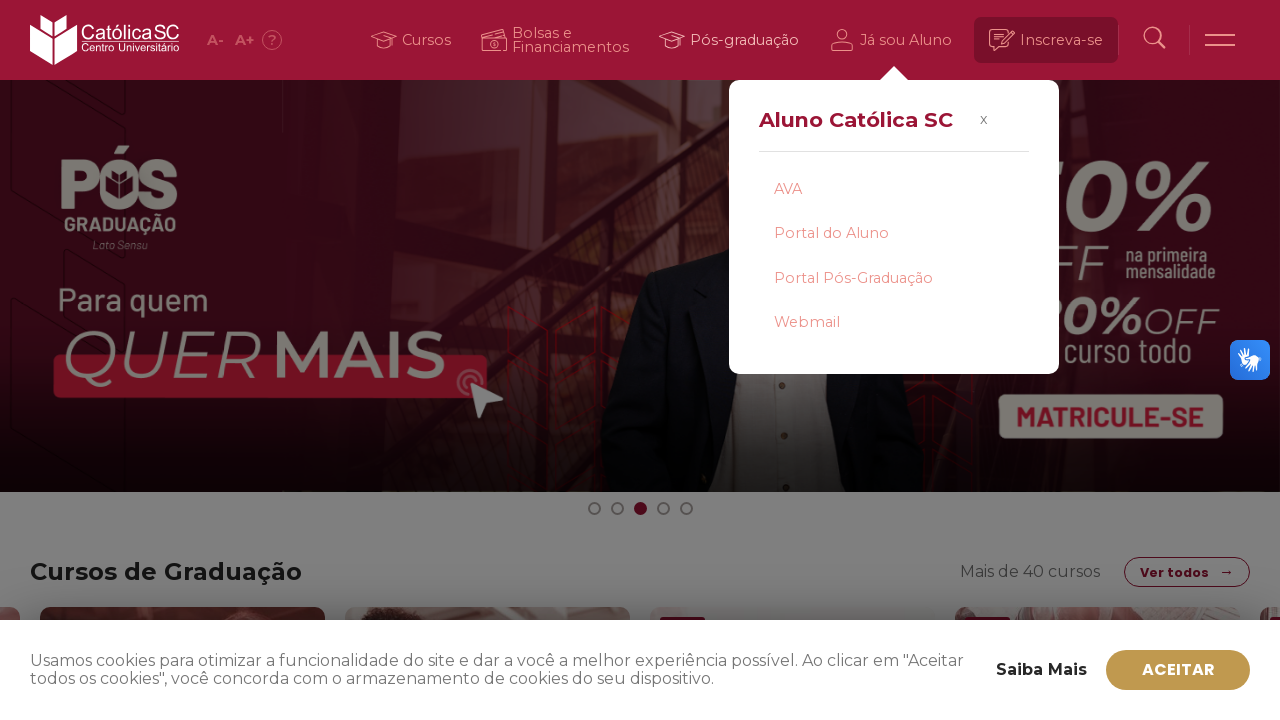

Switched to new tab
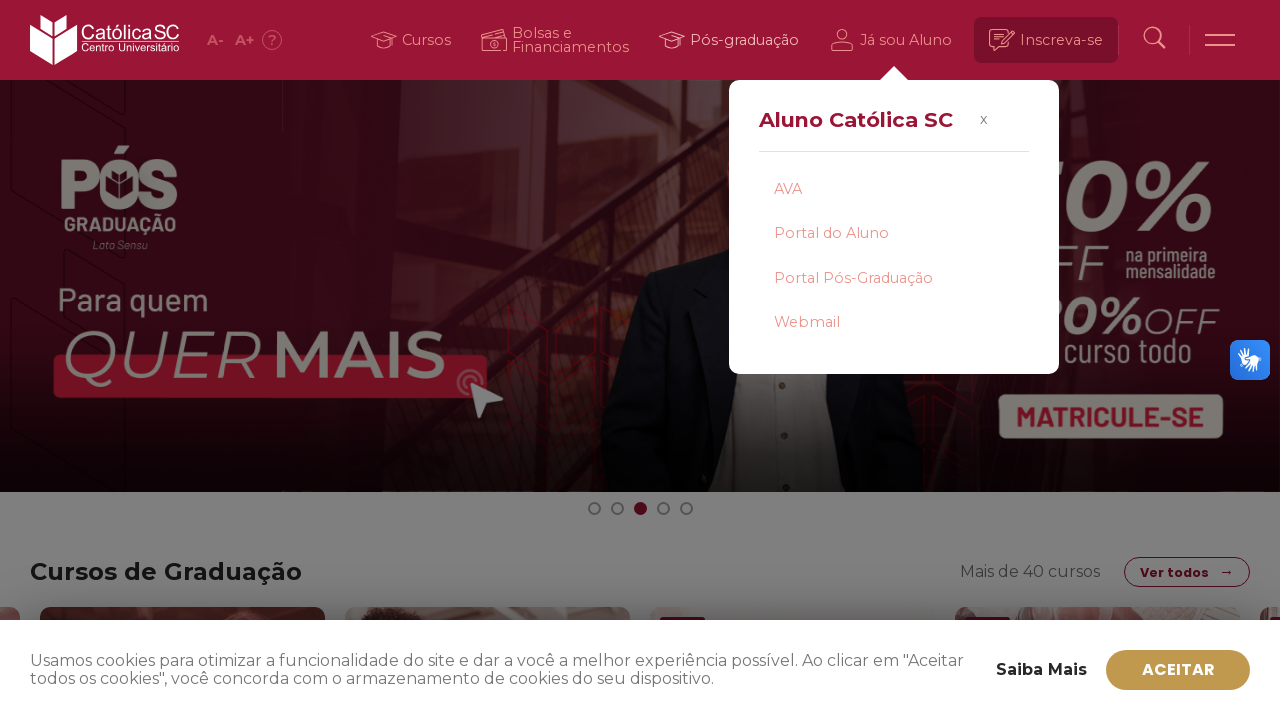

Navigated to documentation page in new tab
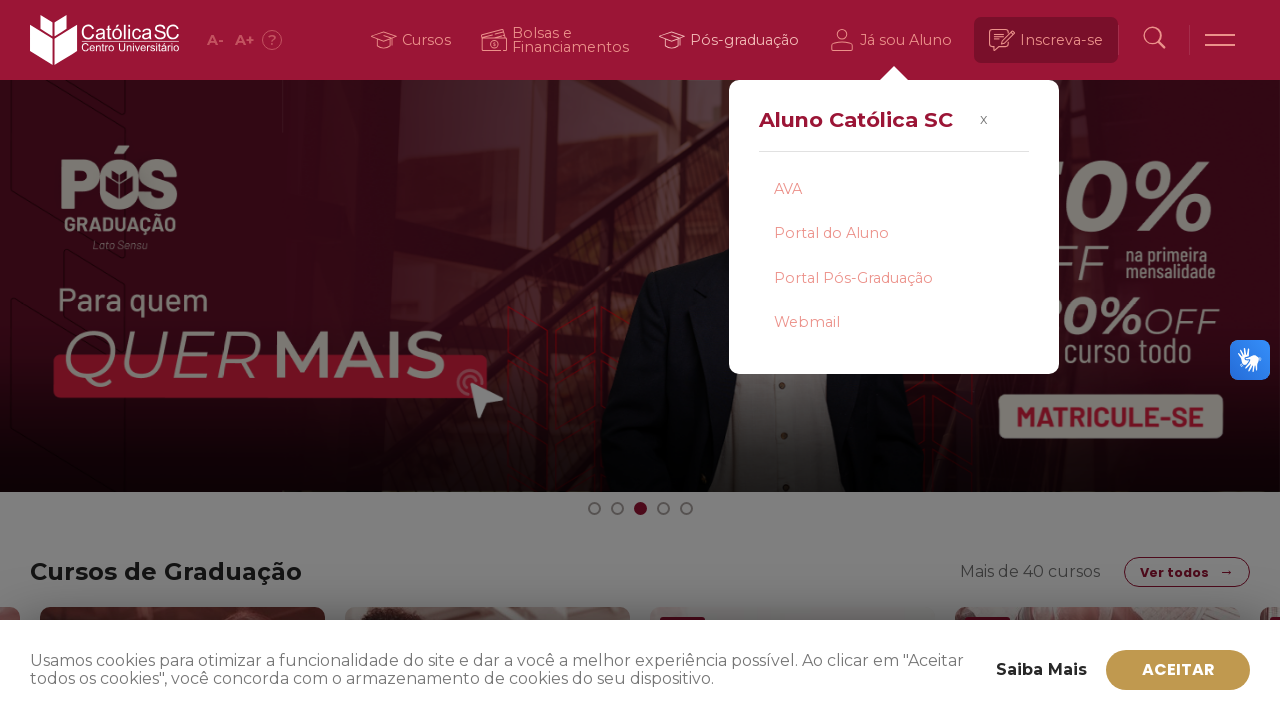

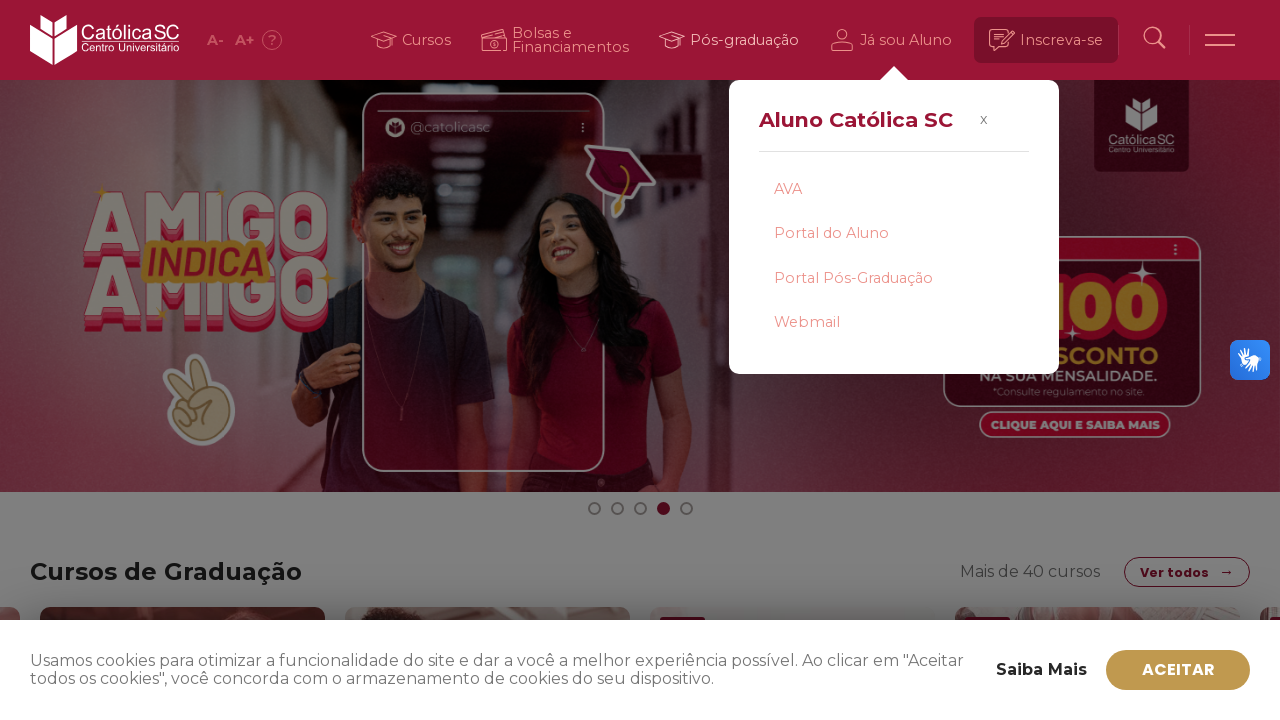